Tests the University of Arizona campus map search functionality by entering a building name, selecting from suggestions or pressing Enter, and waiting for the popup info card to appear.

Starting URL: https://map.arizona.edu/

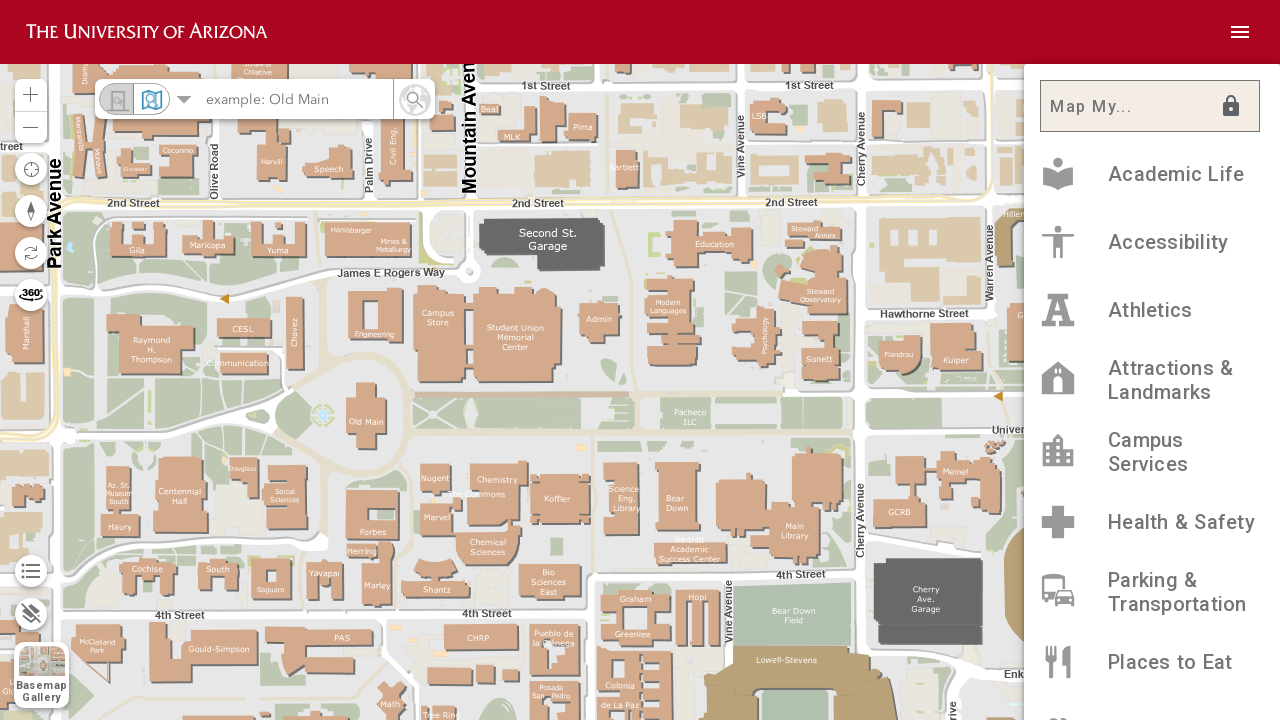

Clicked on the campus map search input box at (292, 99) on input.esri-search__input
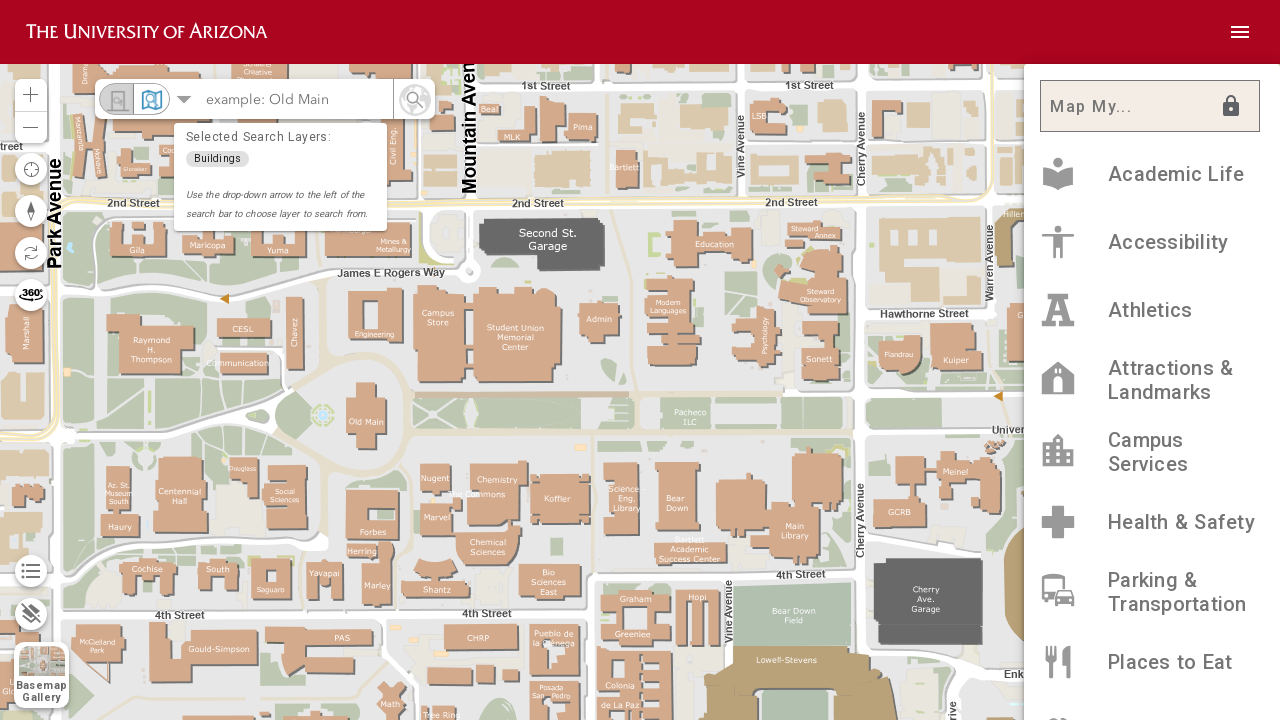

Entered 'Old Main' building name in search field on input.esri-search__input
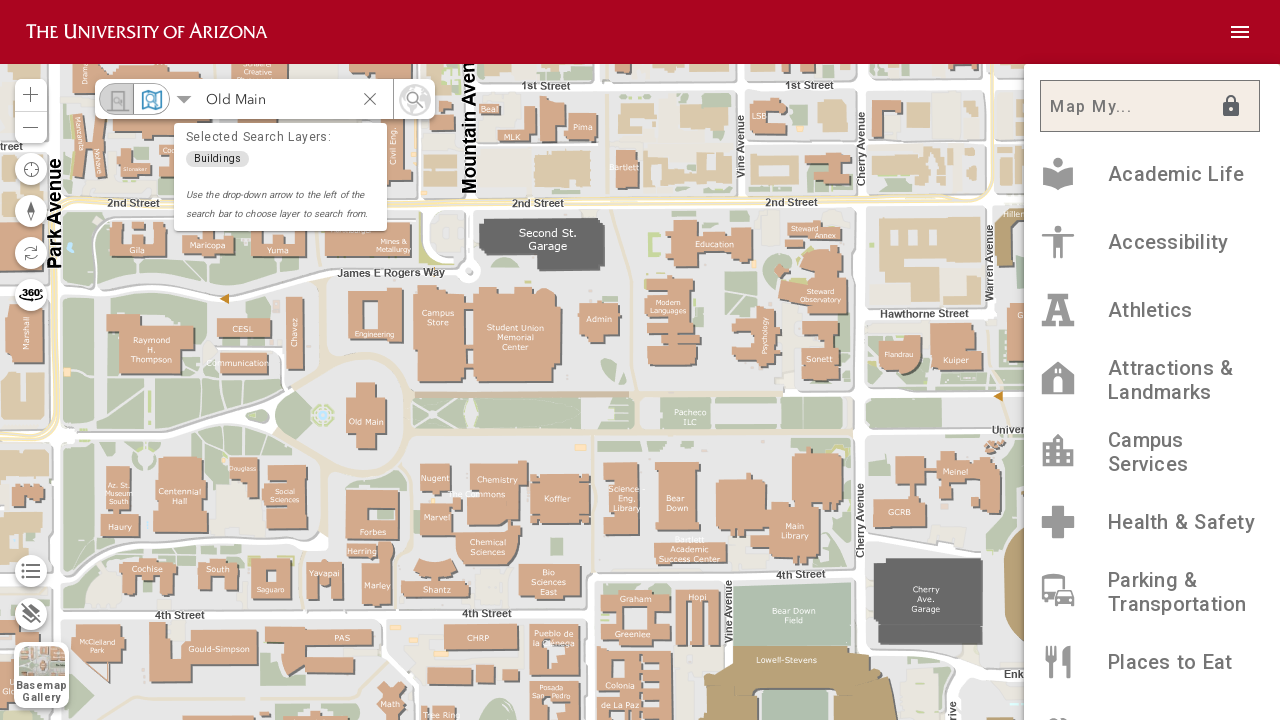

Dropdown suggestions appeared
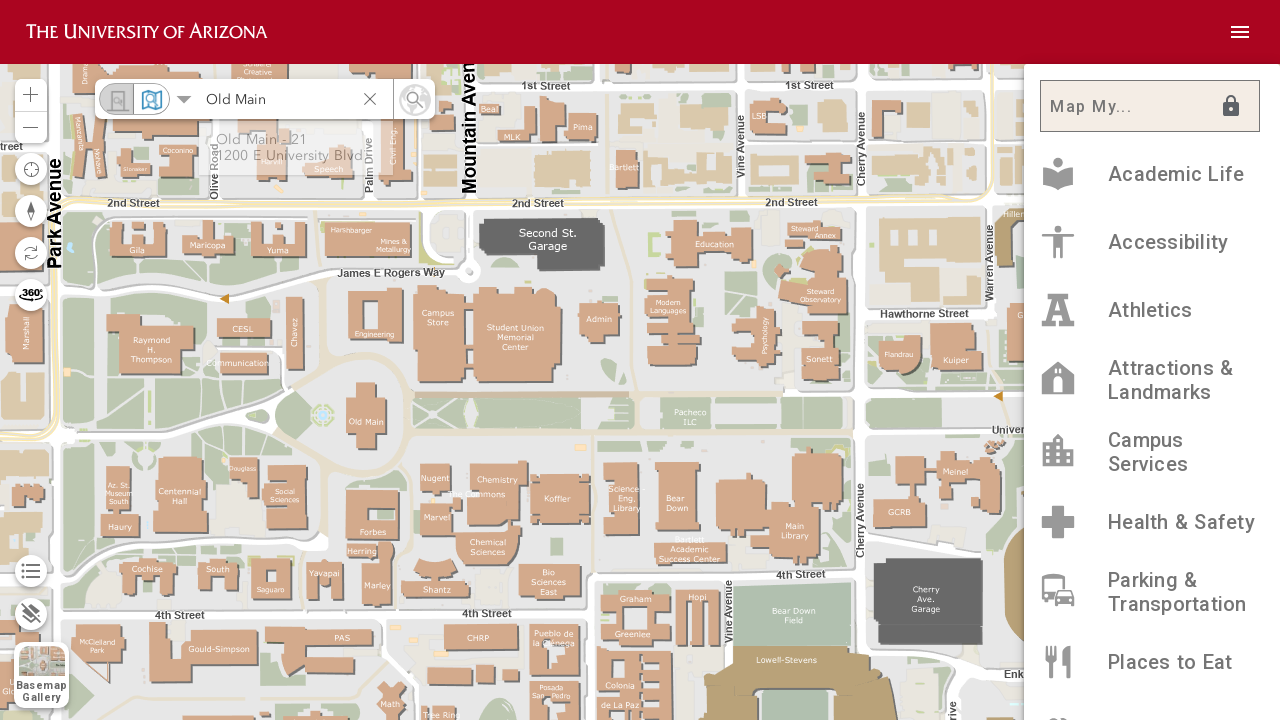

Clicked on the first suggestion item at (296, 148) on li.esri-search__suggestion-item, .esri-search__suggestions-menu li >> nth=0
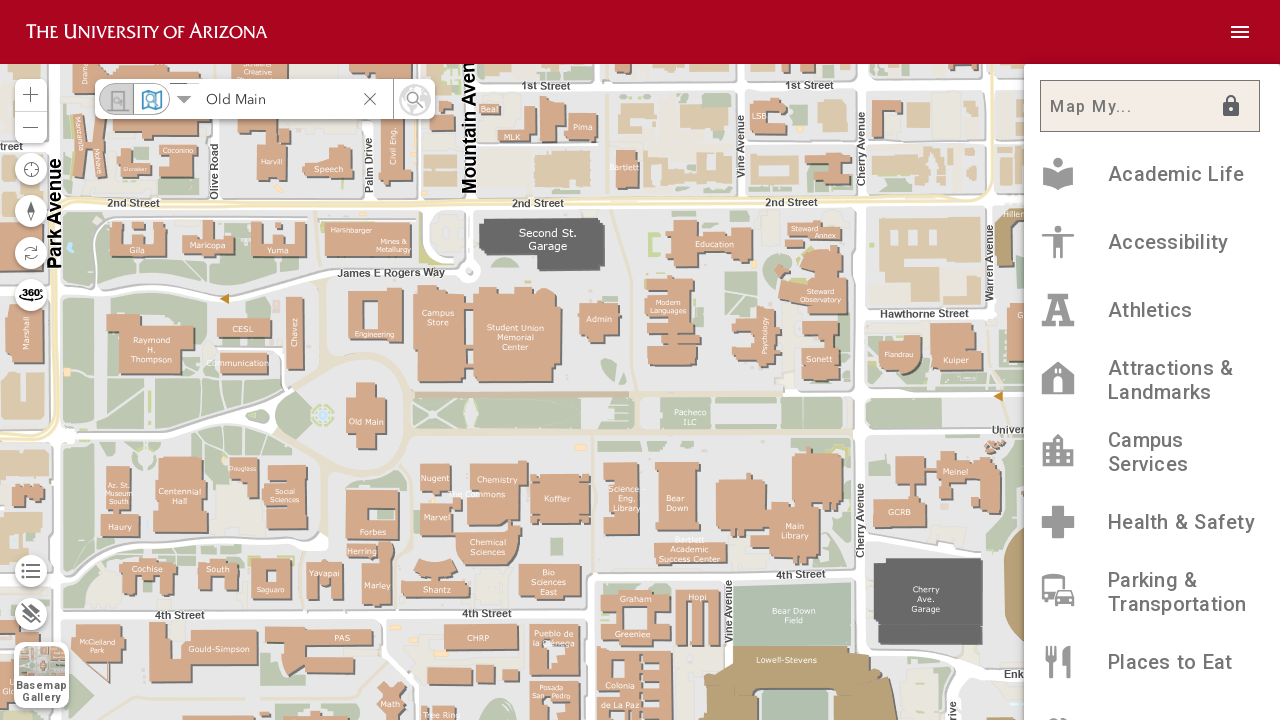

Popup info card did not appear within timeout
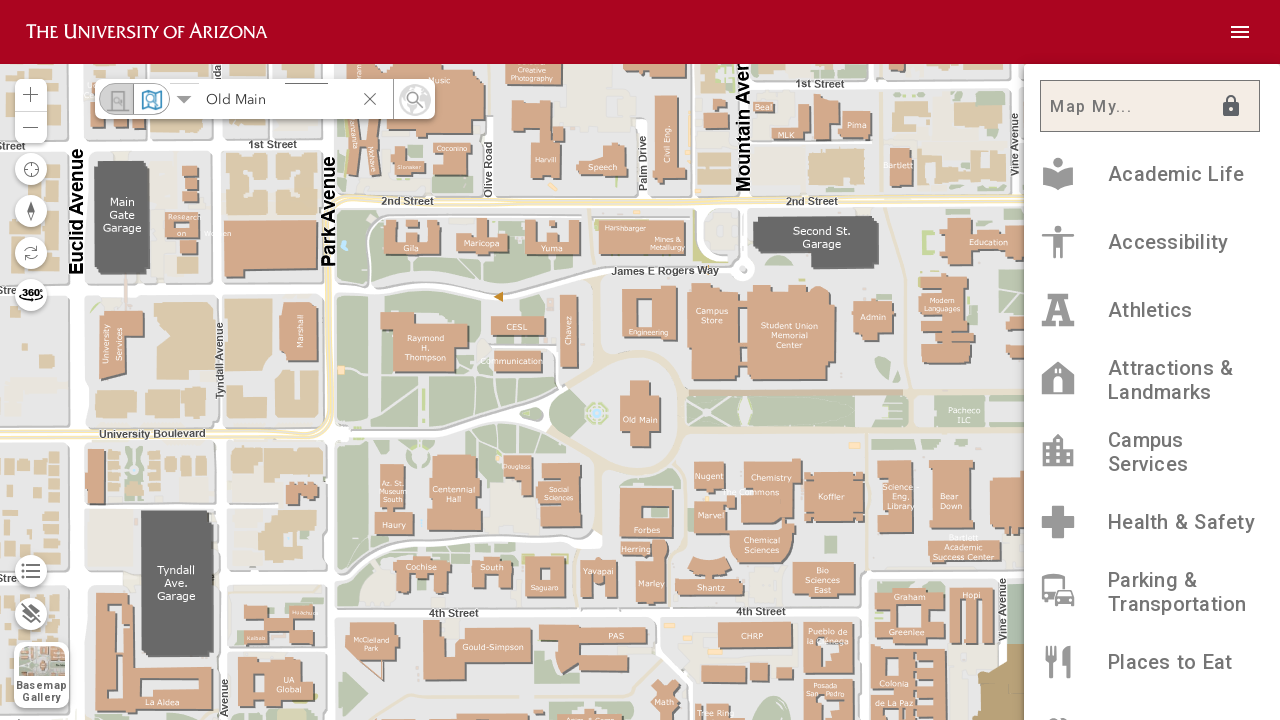

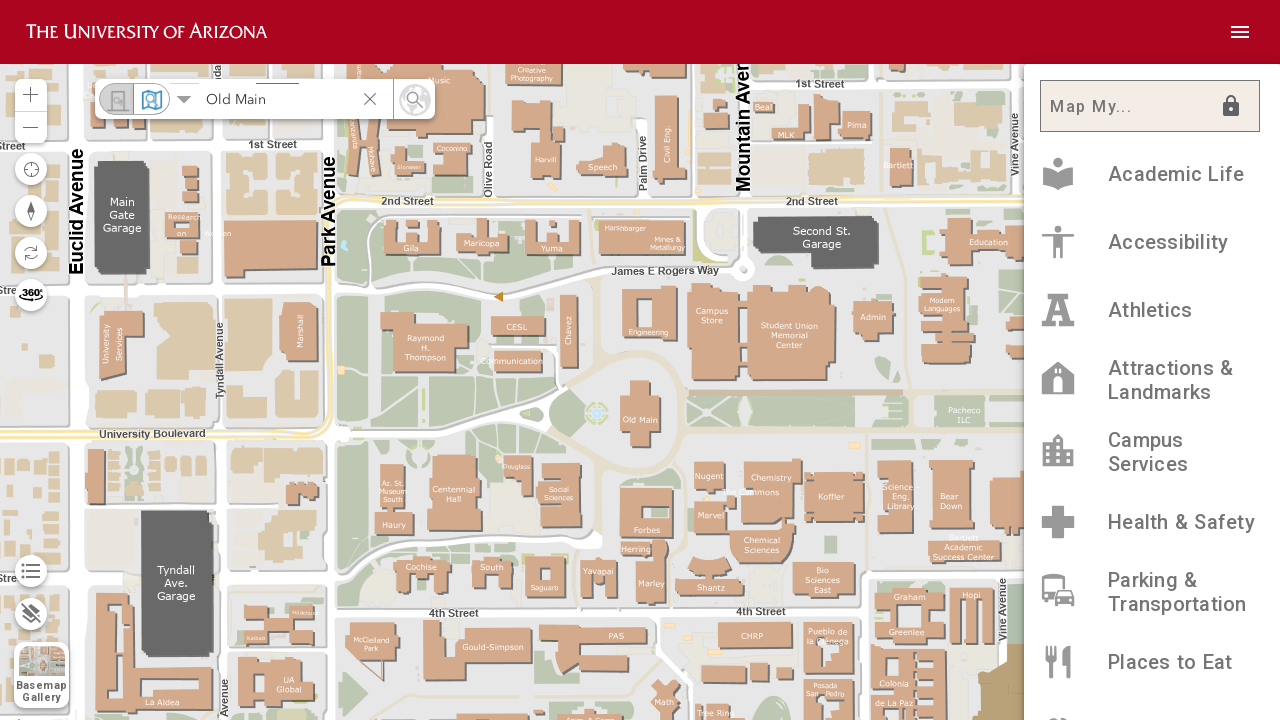